Tests calendar date picker by navigating through year, month and day selection

Starting URL: https://rahulshettyacademy.com/seleniumPractise/#/offers

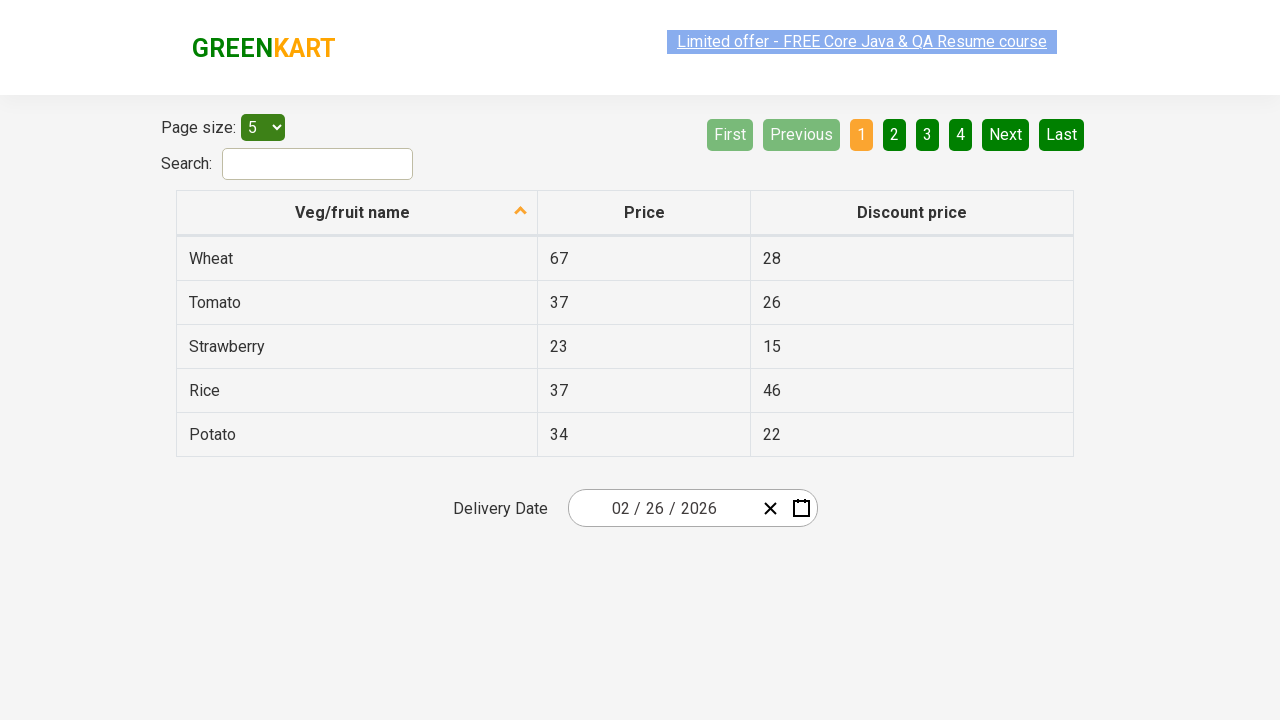

Opened date picker by clicking input group at (662, 508) on .react-date-picker__inputGroup
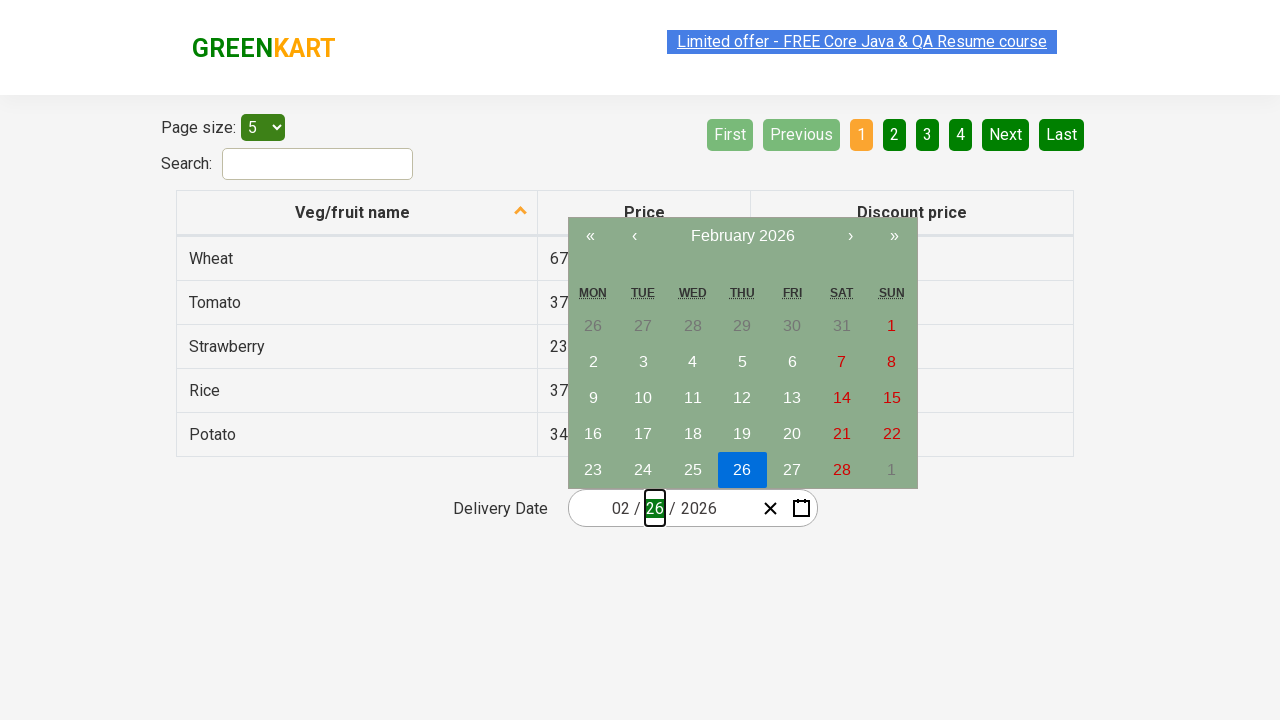

Clicked navigation label to navigate to year view (first click) at (742, 236) on .react-calendar__navigation__label__labelText
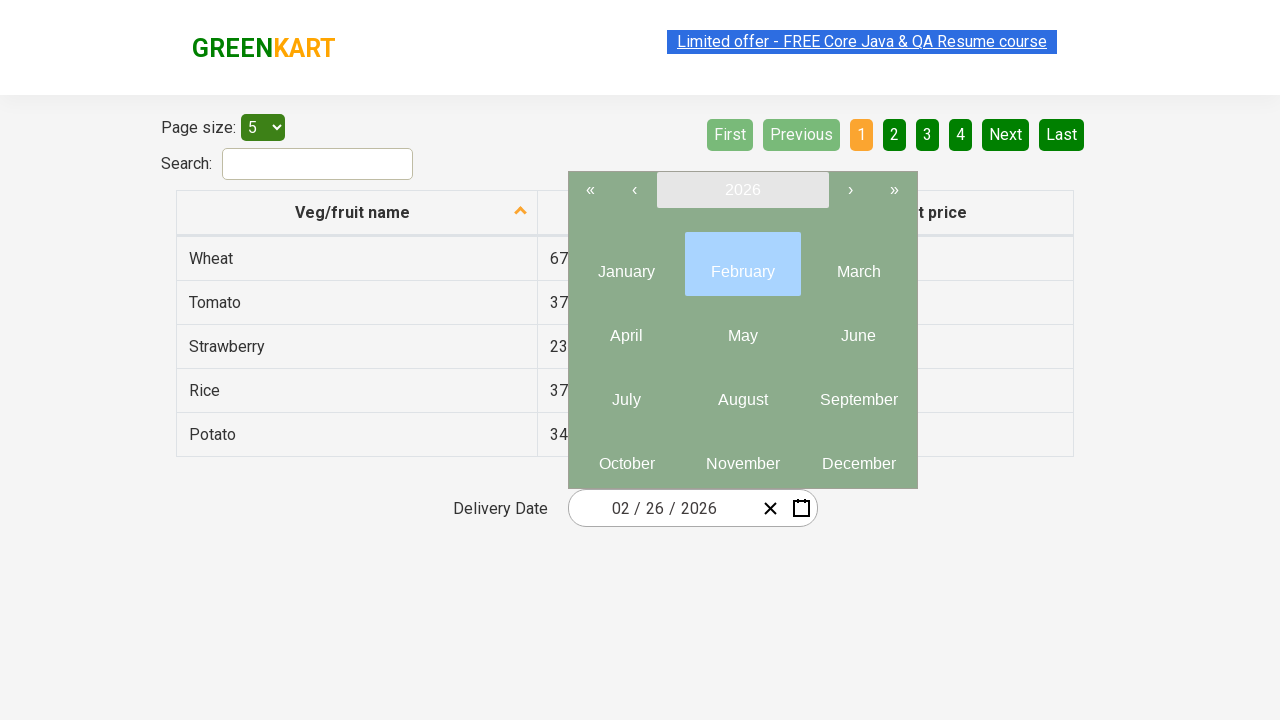

Clicked navigation label to navigate to year view (second click) at (742, 190) on .react-calendar__navigation__label__labelText
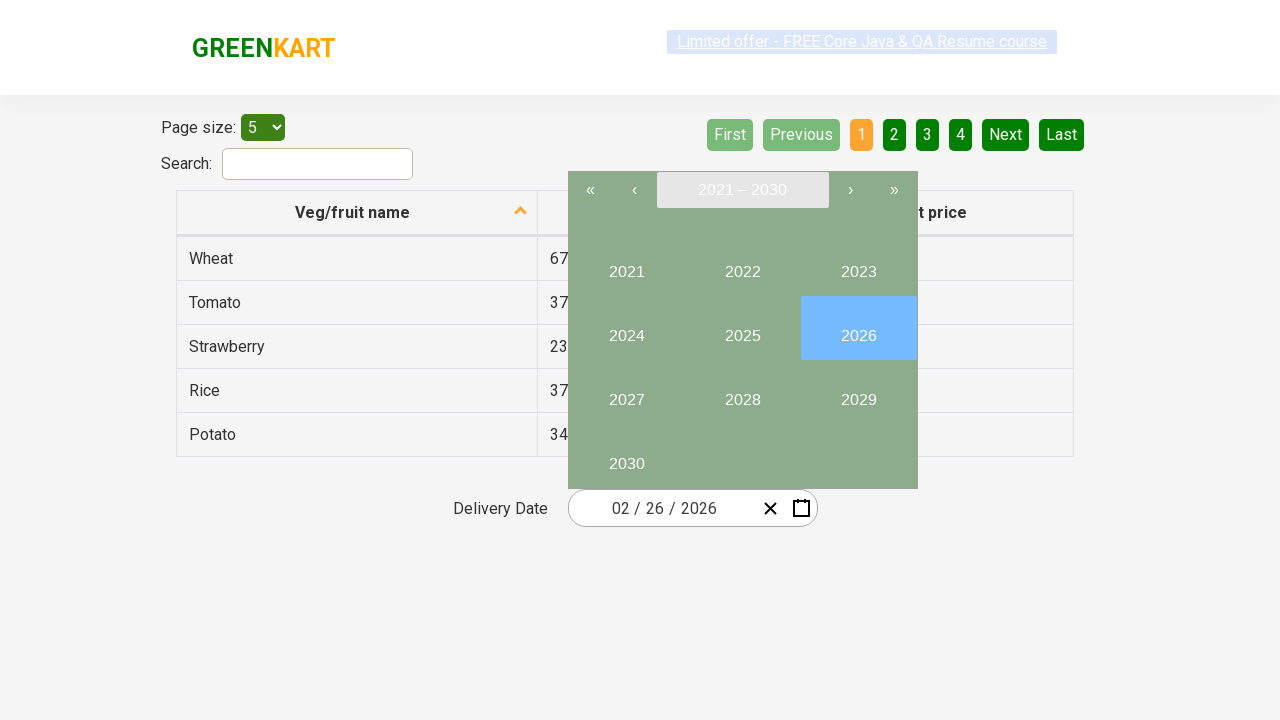

Selected year 2023 at (858, 264) on button:has-text('2023')
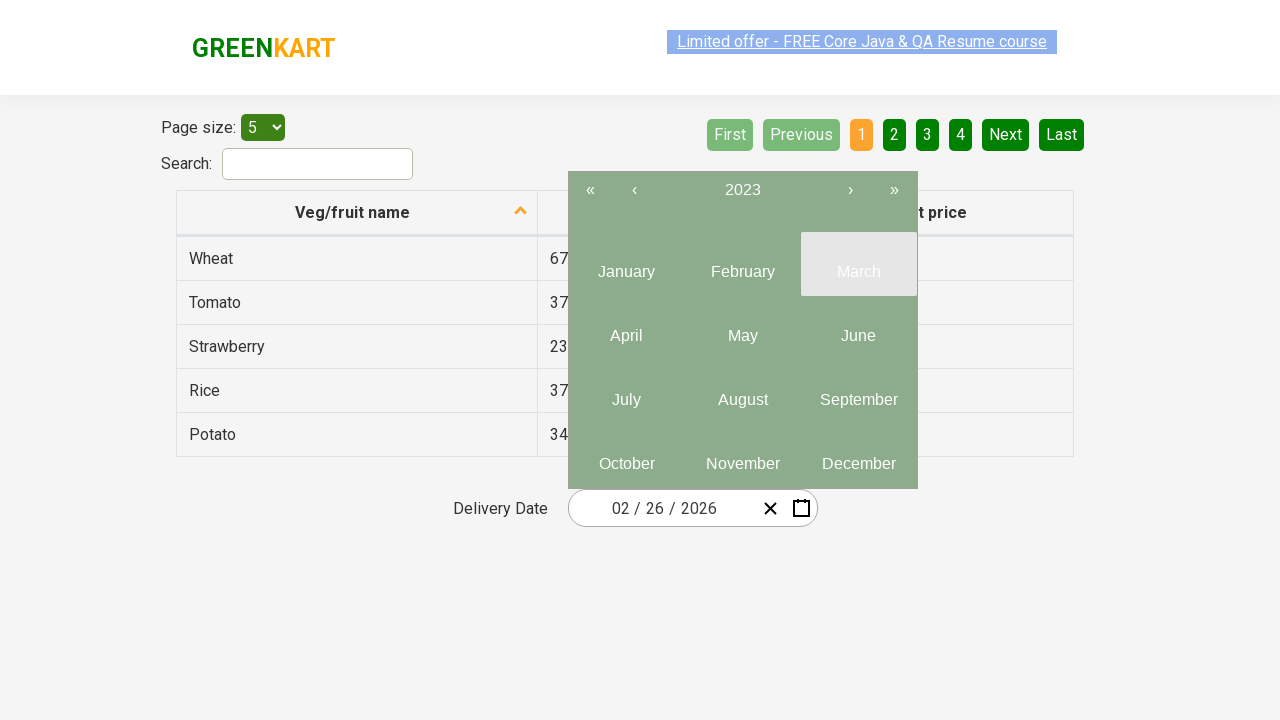

Selected month 9 (September) at (858, 392) on .react-calendar__year-view__months button >> nth=8
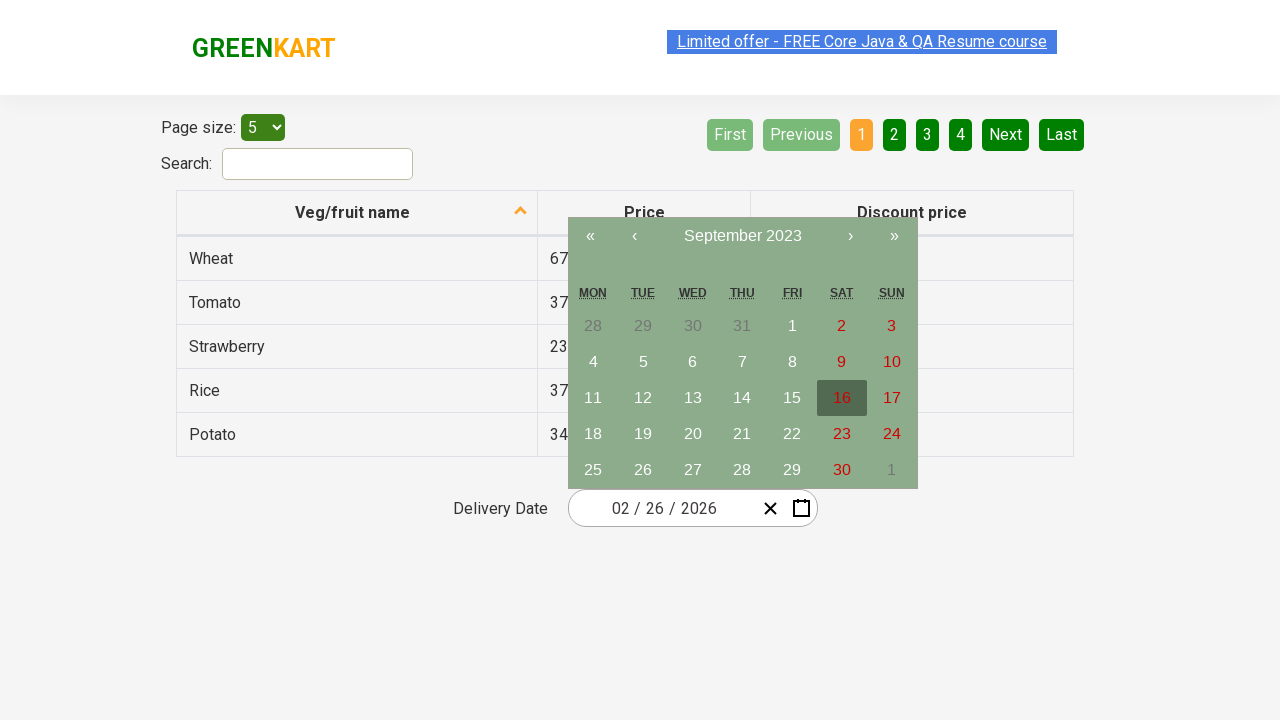

Selected day 14 at (742, 398) on .react-calendar__tile:has-text('14')
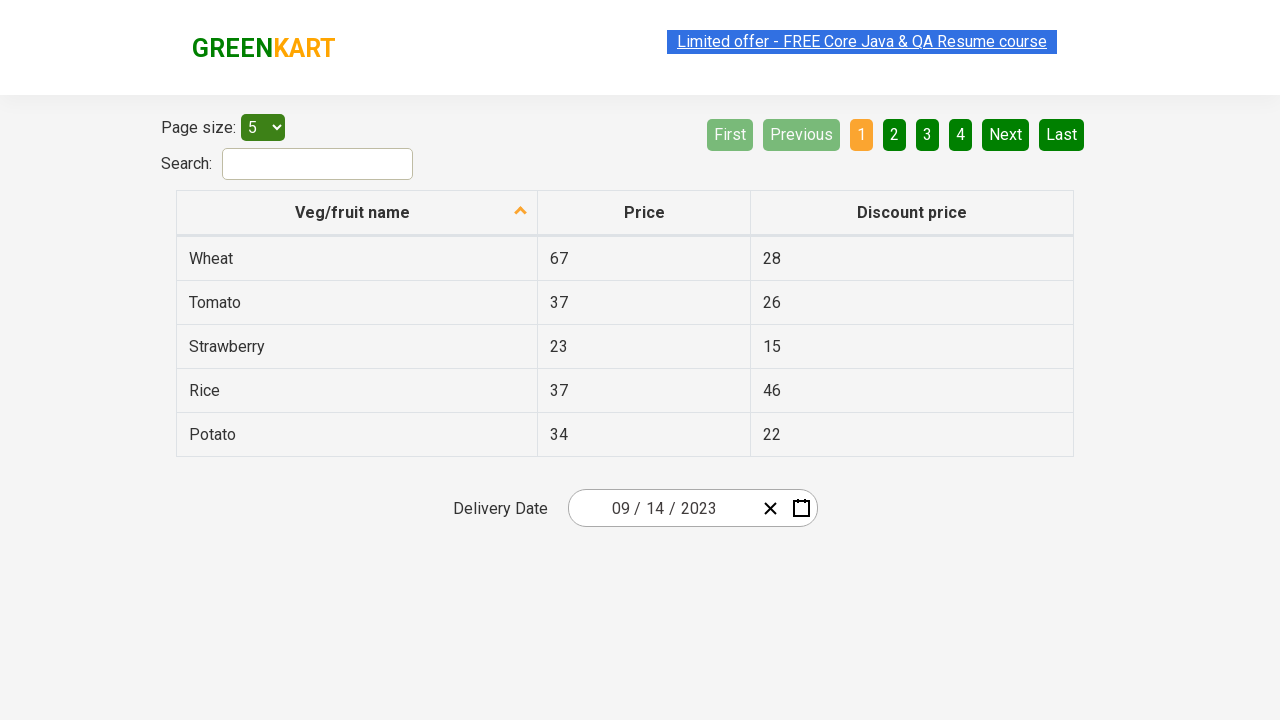

Retrieved all input fields for date verification
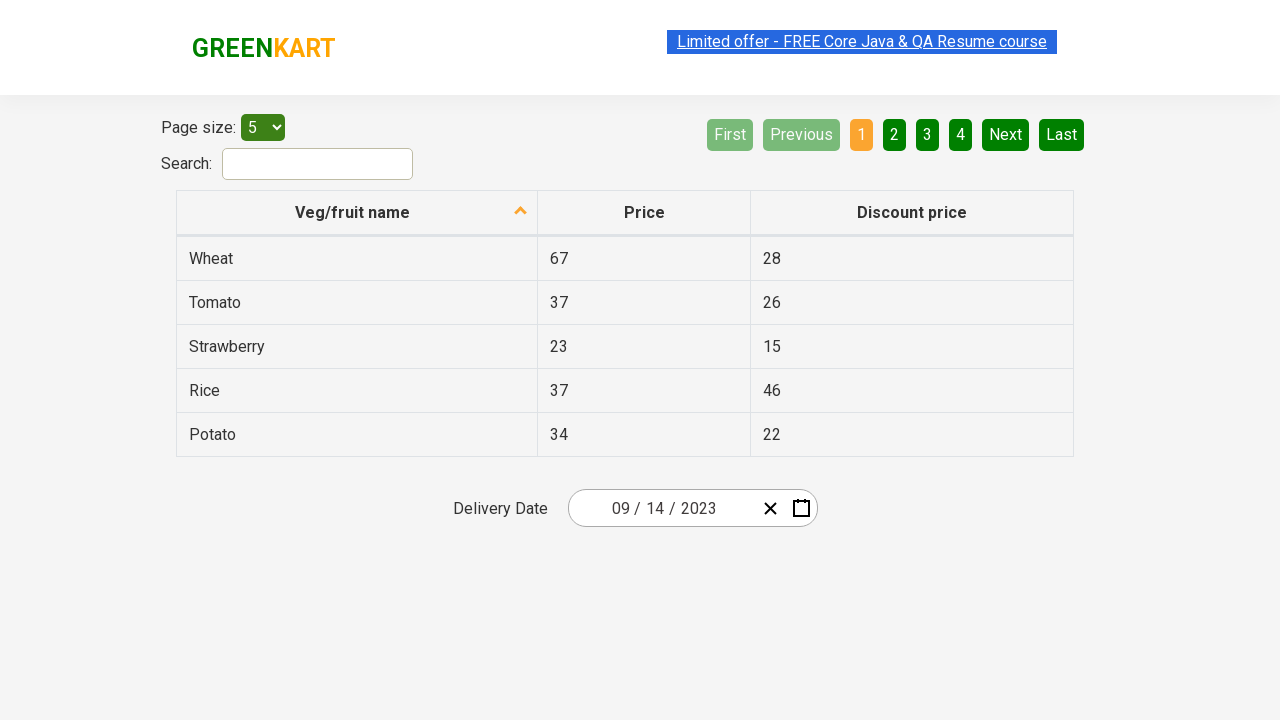

Verified input field 0 contains expected value 9
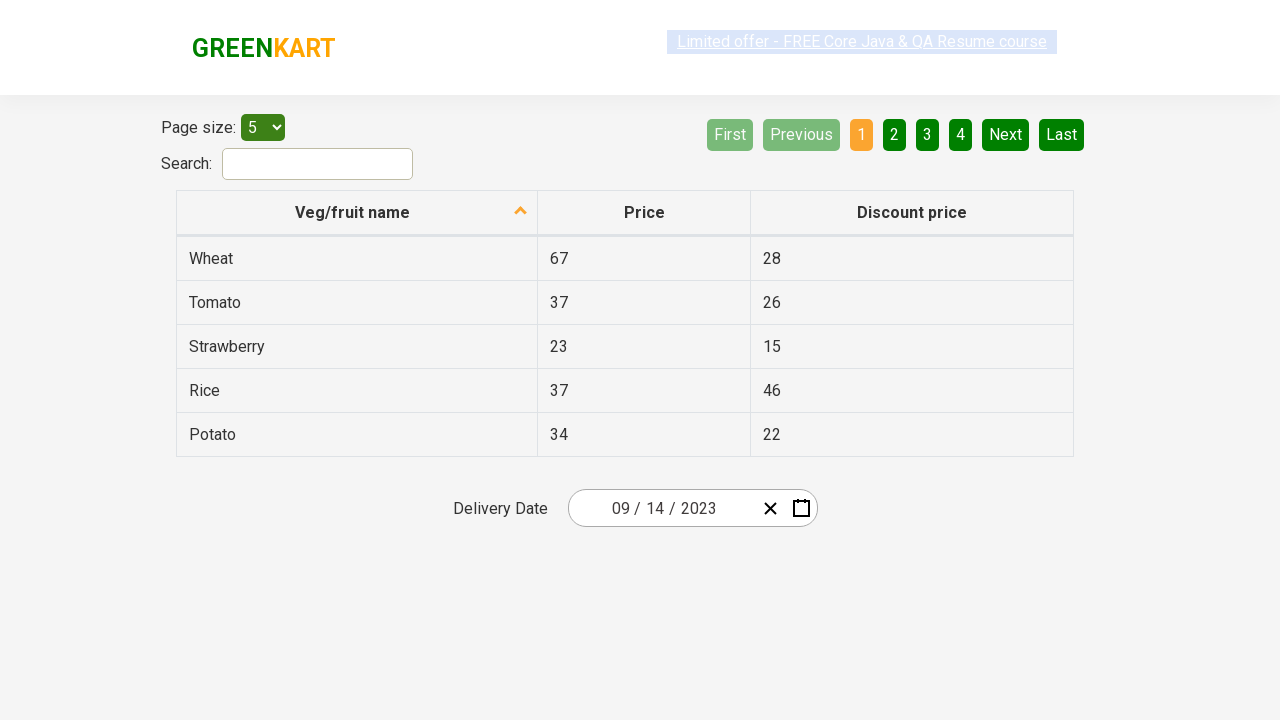

Verified input field 1 contains expected value 14
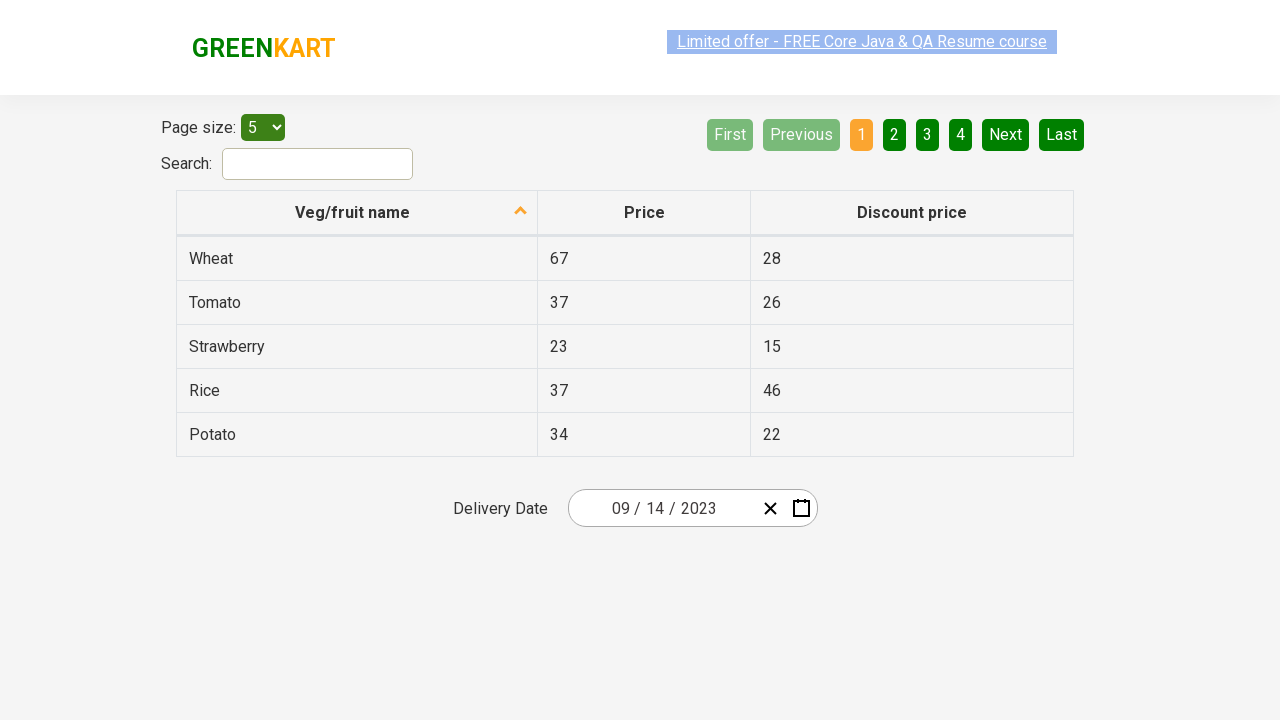

Verified input field 2 contains expected value 2023
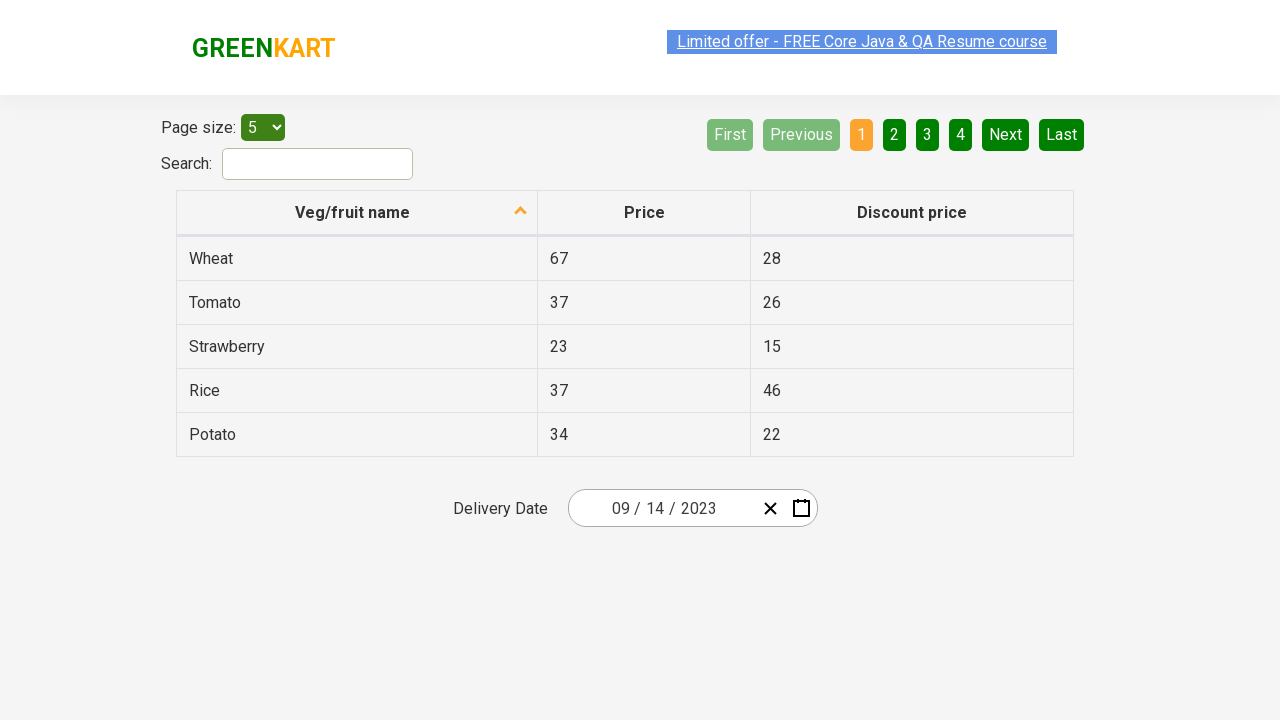

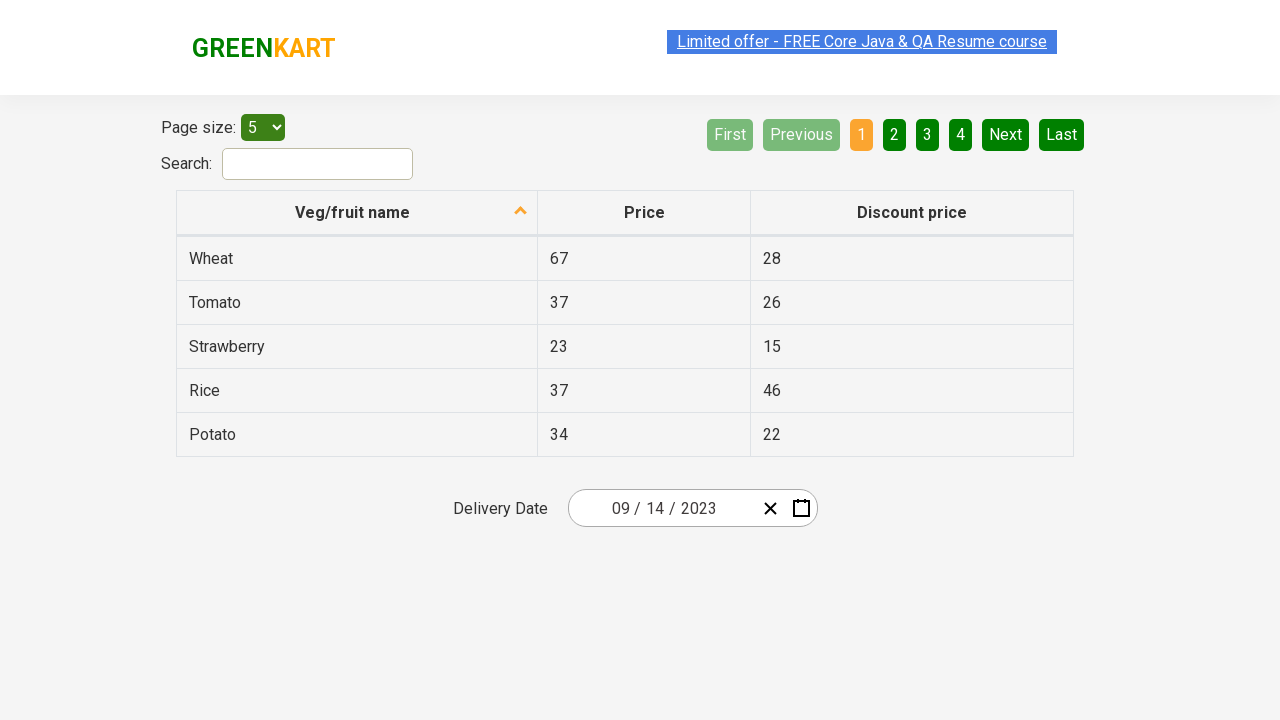